Tests Bootstrap dropdown functionality by clicking the dropdown menu and selecting the "JavaScript" option from the list

Starting URL: http://seleniumpractise.blogspot.in/2016/08/bootstrap-dropdown-example-for-selenium.html

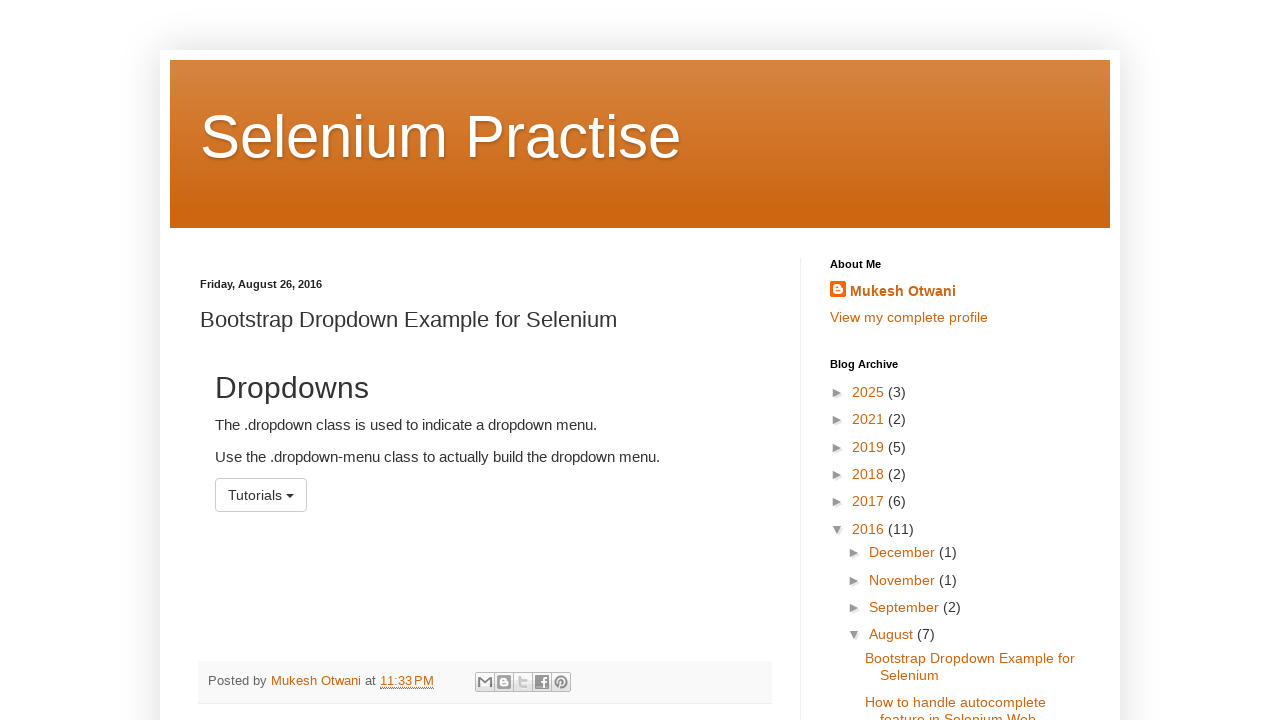

Clicked dropdown menu to open it at (261, 495) on xpath=//*[@id='menu1']
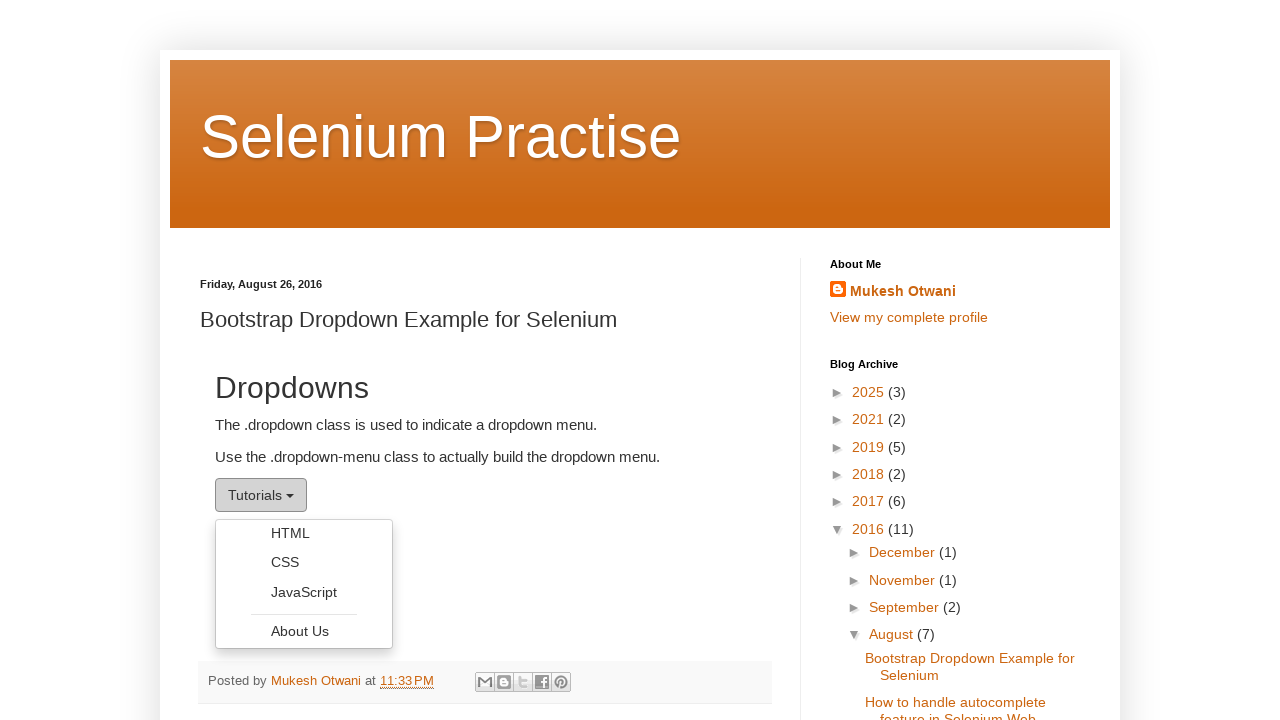

Dropdown options became visible
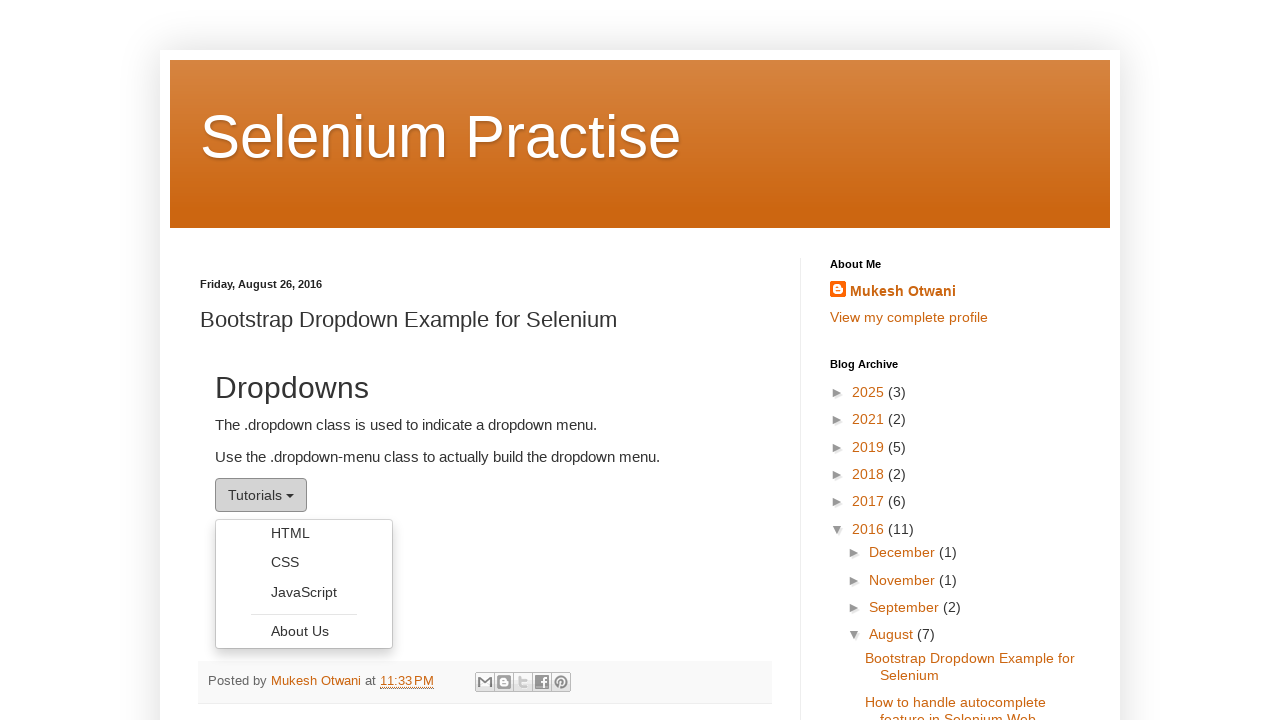

Selected 'JavaScript' option from dropdown menu at (304, 592) on xpath=//ul[@class='dropdown-menu']//li/a[text()='JavaScript']
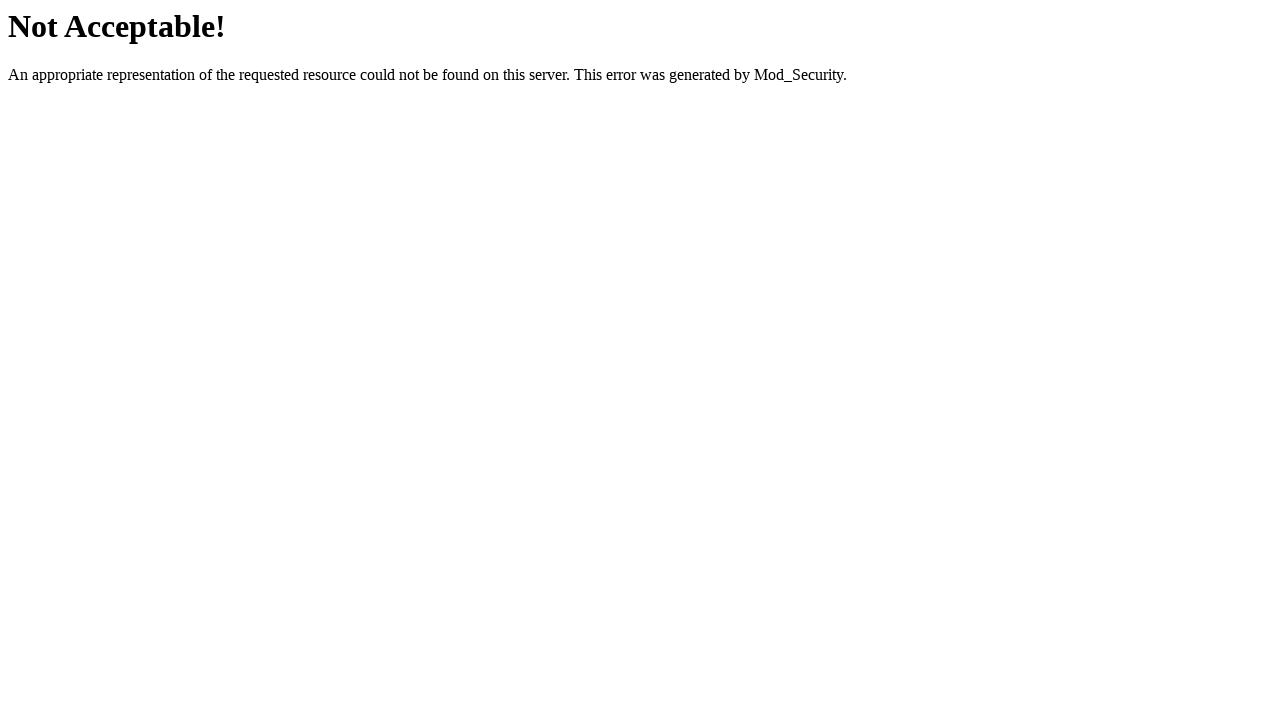

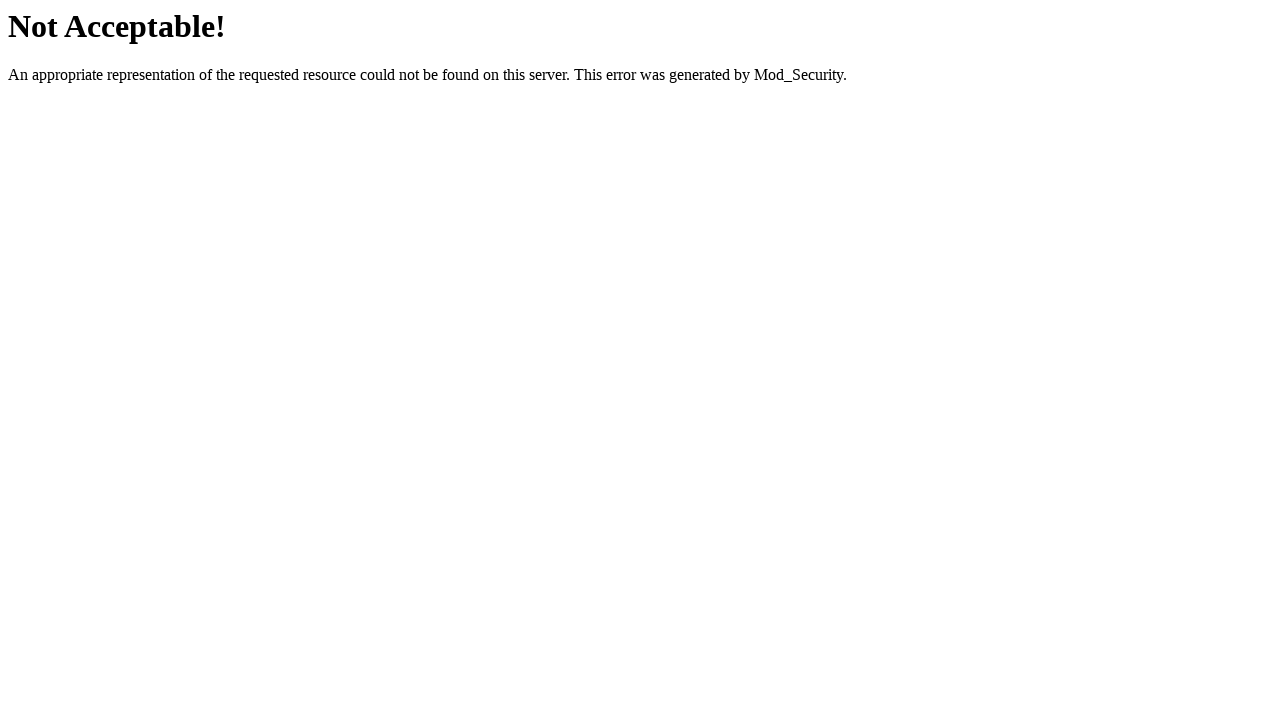